Tests autocomplete functionality by typing "UNITED" and selecting an option using keyboard navigation

Starting URL: https://rahulshettyacademy.com/AutomationPractice/

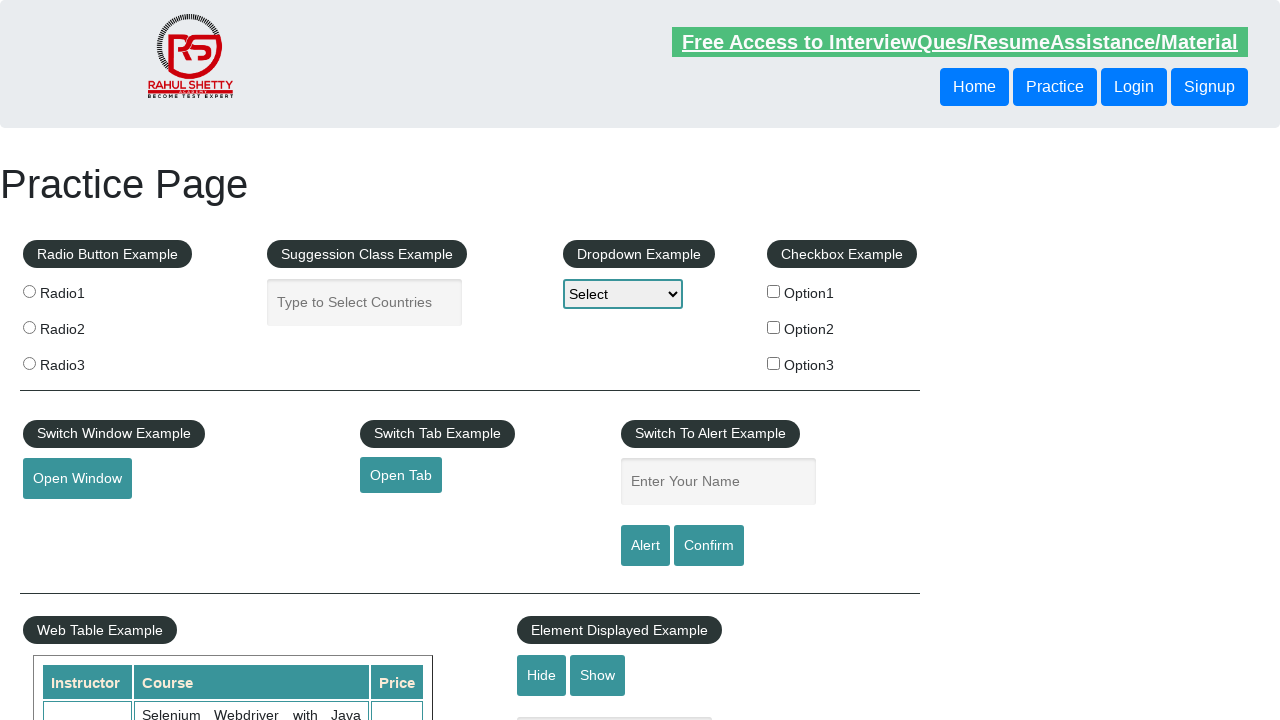

Typed 'UNITED' in autocomplete field on input#autocomplete
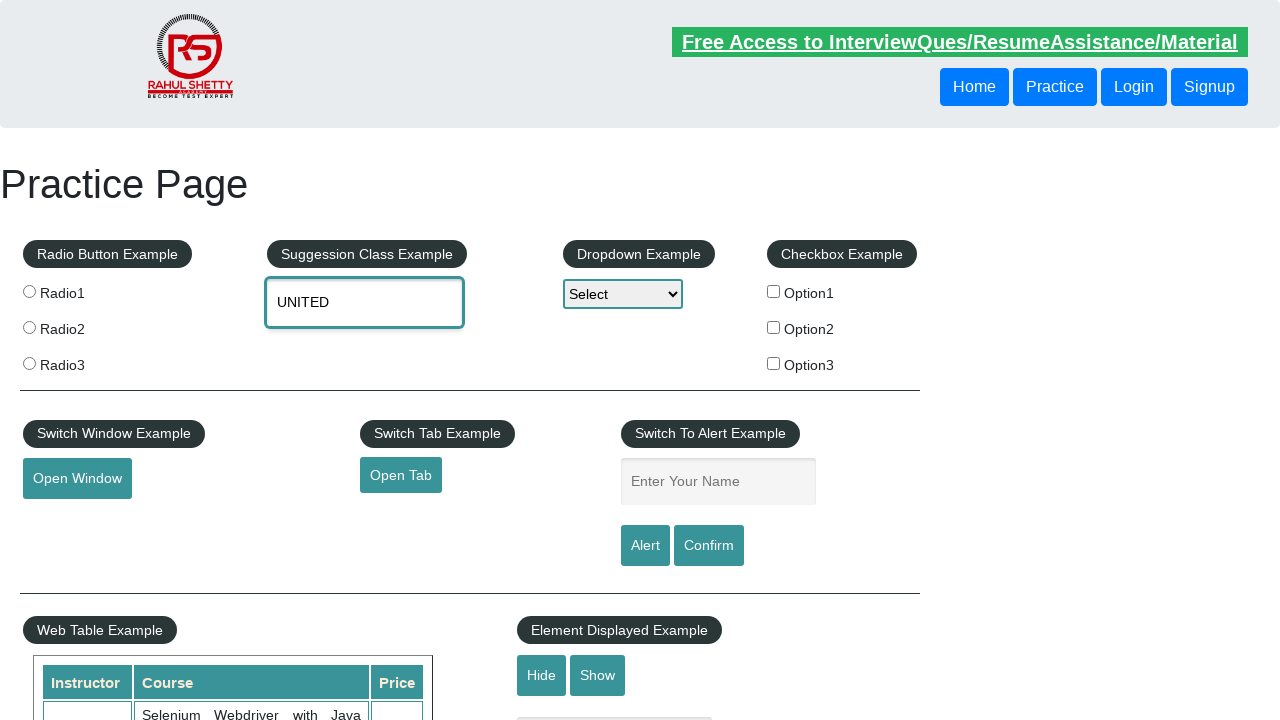

Pressed ArrowDown to navigate autocomplete options (1st press) on input#autocomplete
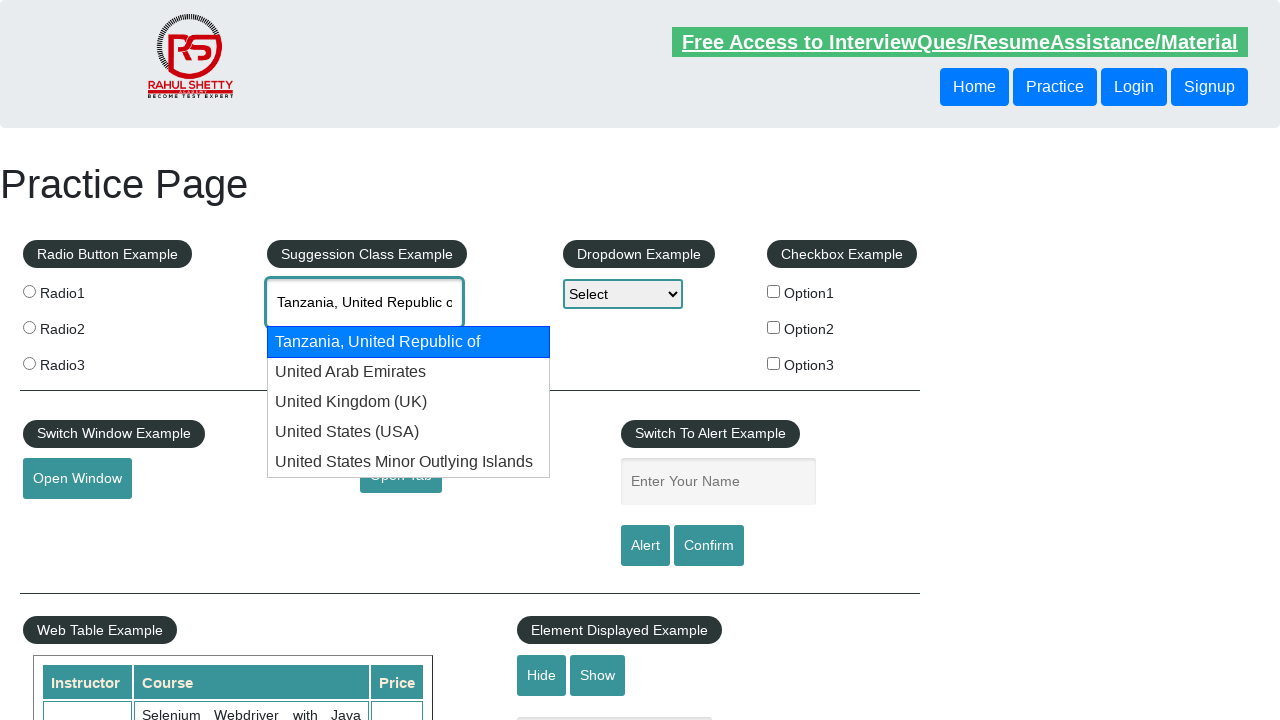

Pressed ArrowDown to navigate autocomplete options (2nd press) on input#autocomplete
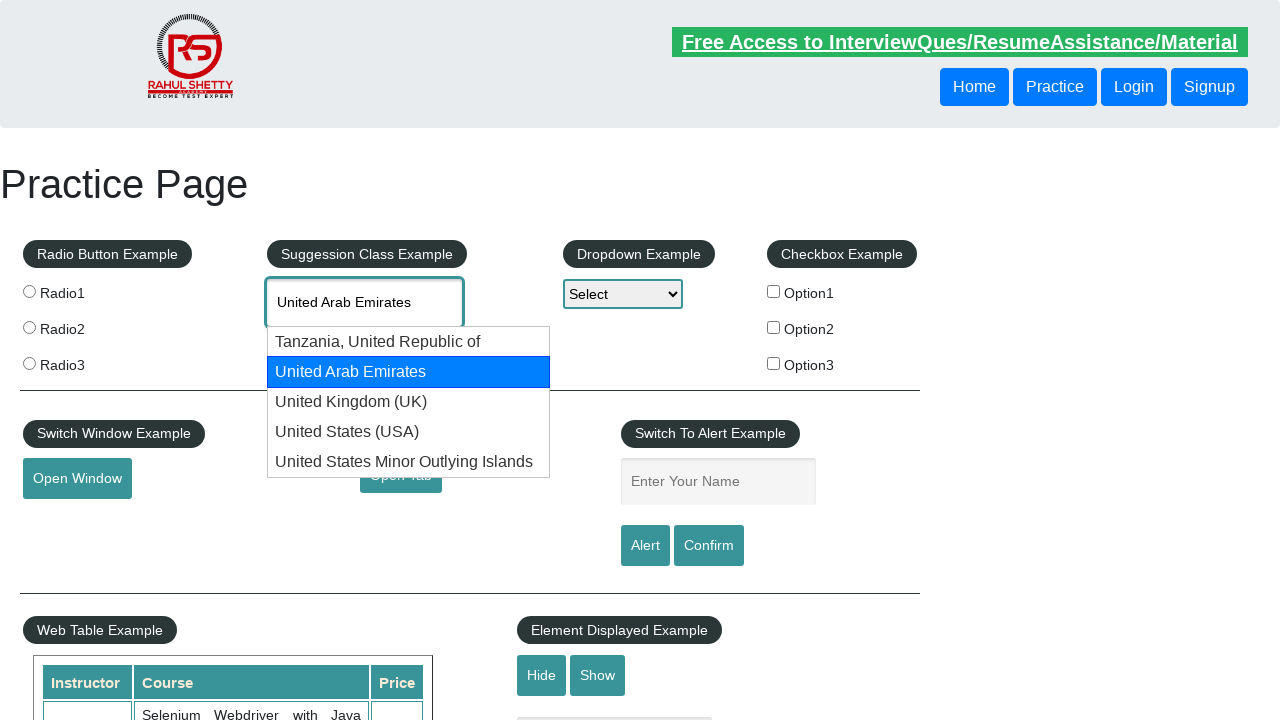

Pressed ArrowDown to navigate autocomplete options (3rd press) on input#autocomplete
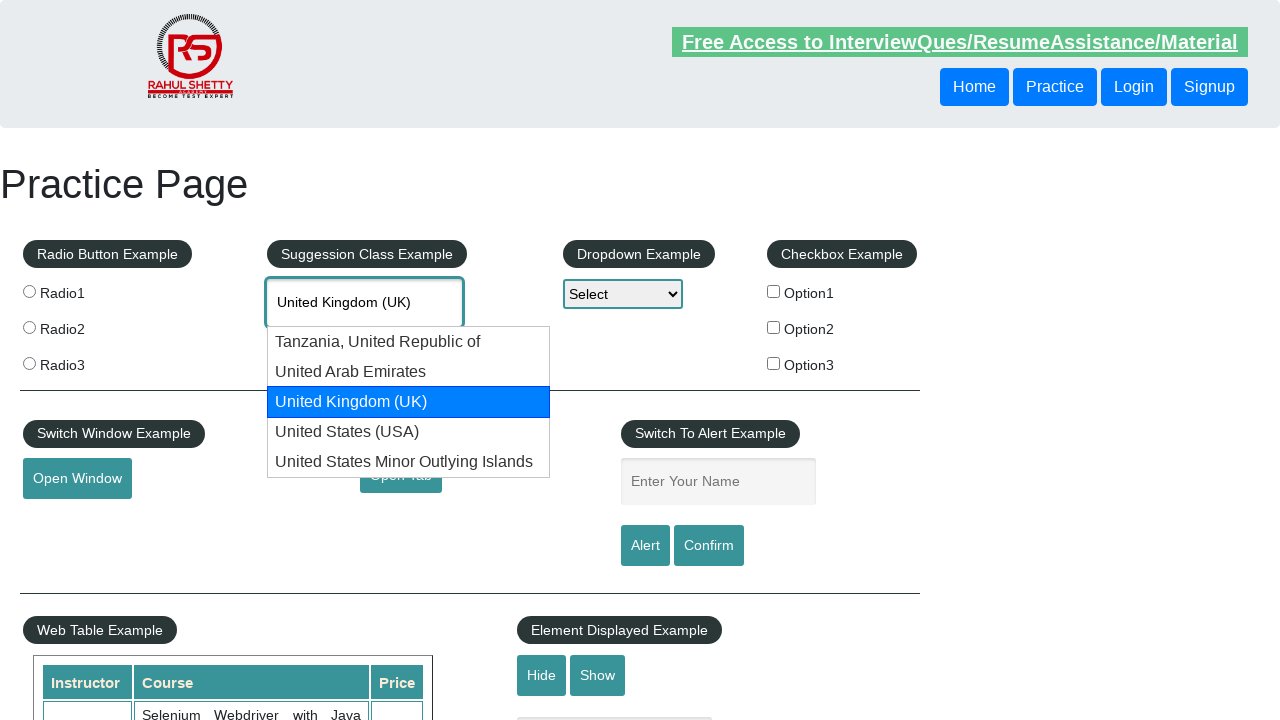

Pressed ArrowDown to navigate autocomplete options (4th press) on input#autocomplete
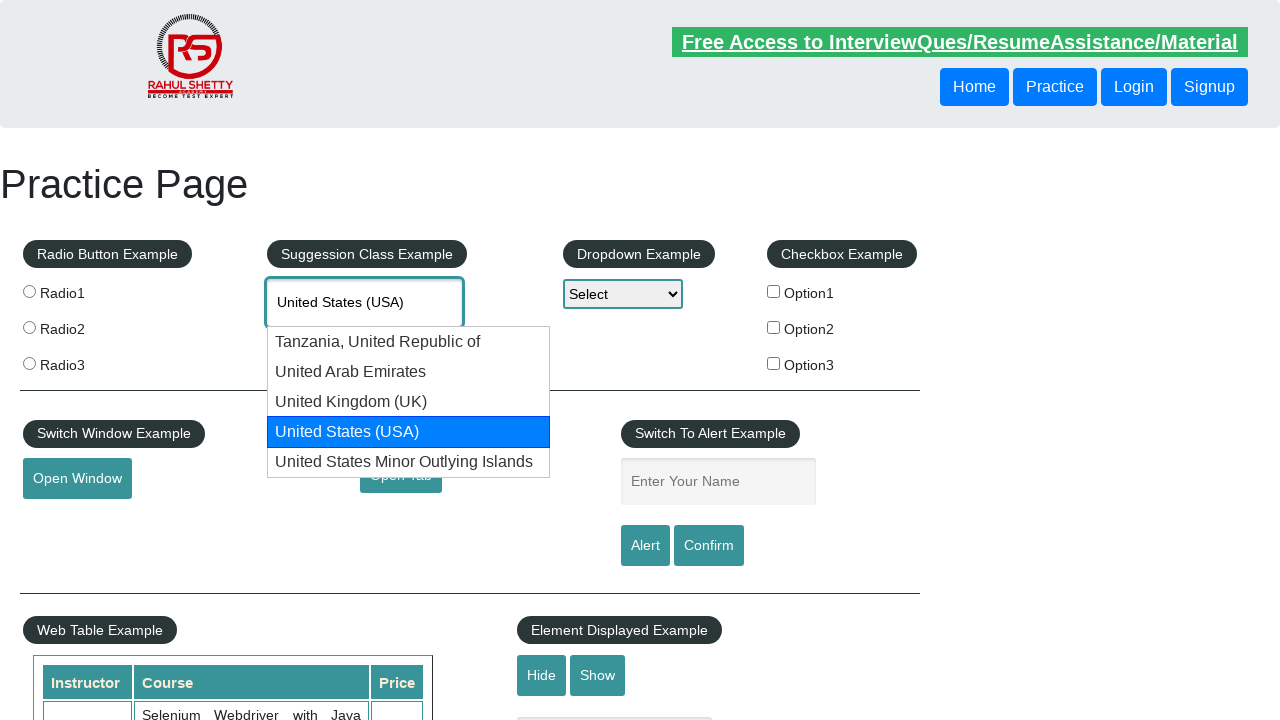

Pressed Enter to select the highlighted autocomplete option on input#autocomplete
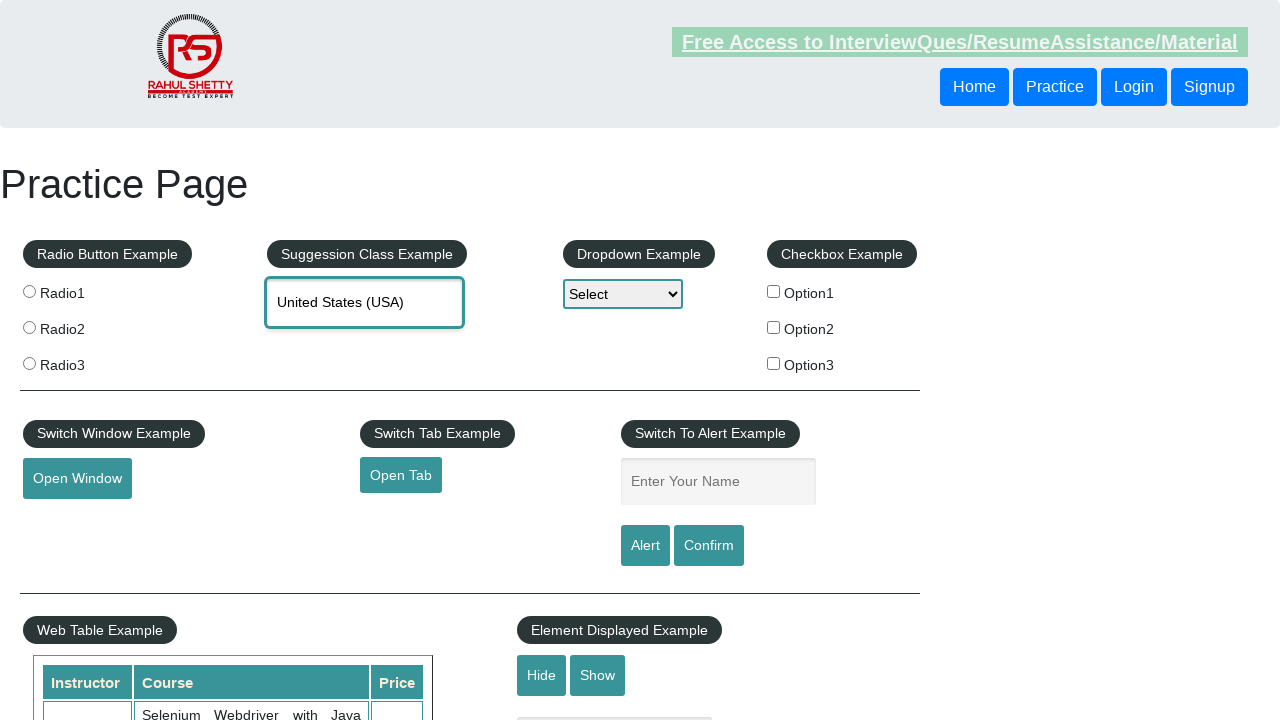

Retrieved final autocomplete value: None
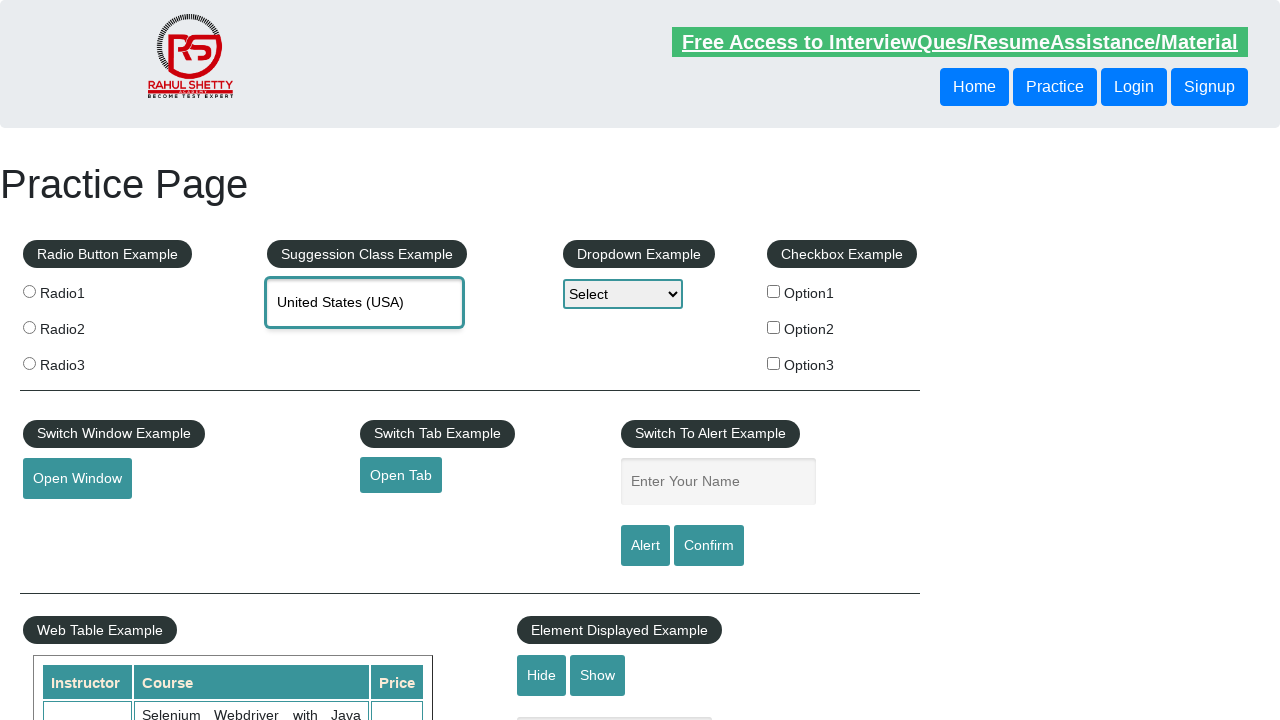

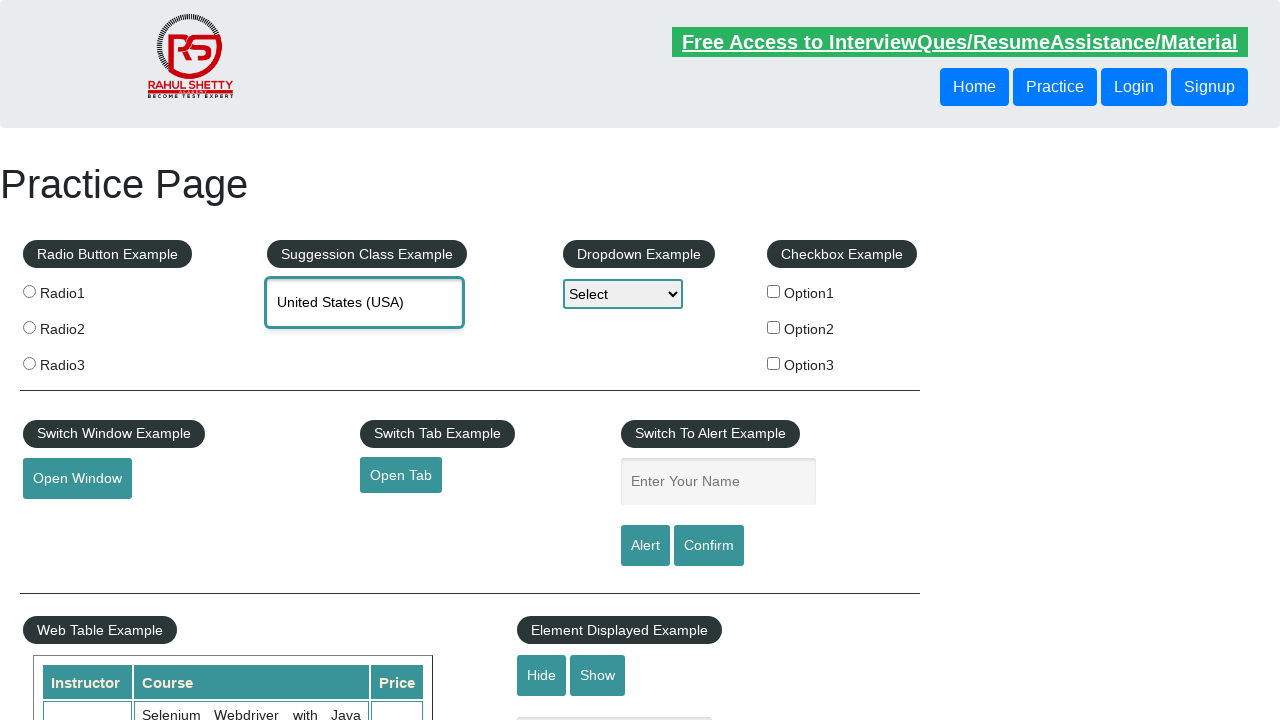